Tests various hyperlink functionalities including navigation, finding link destinations, checking for broken links, and counting links on the page

Starting URL: https://www.leafground.com/link.xhtml

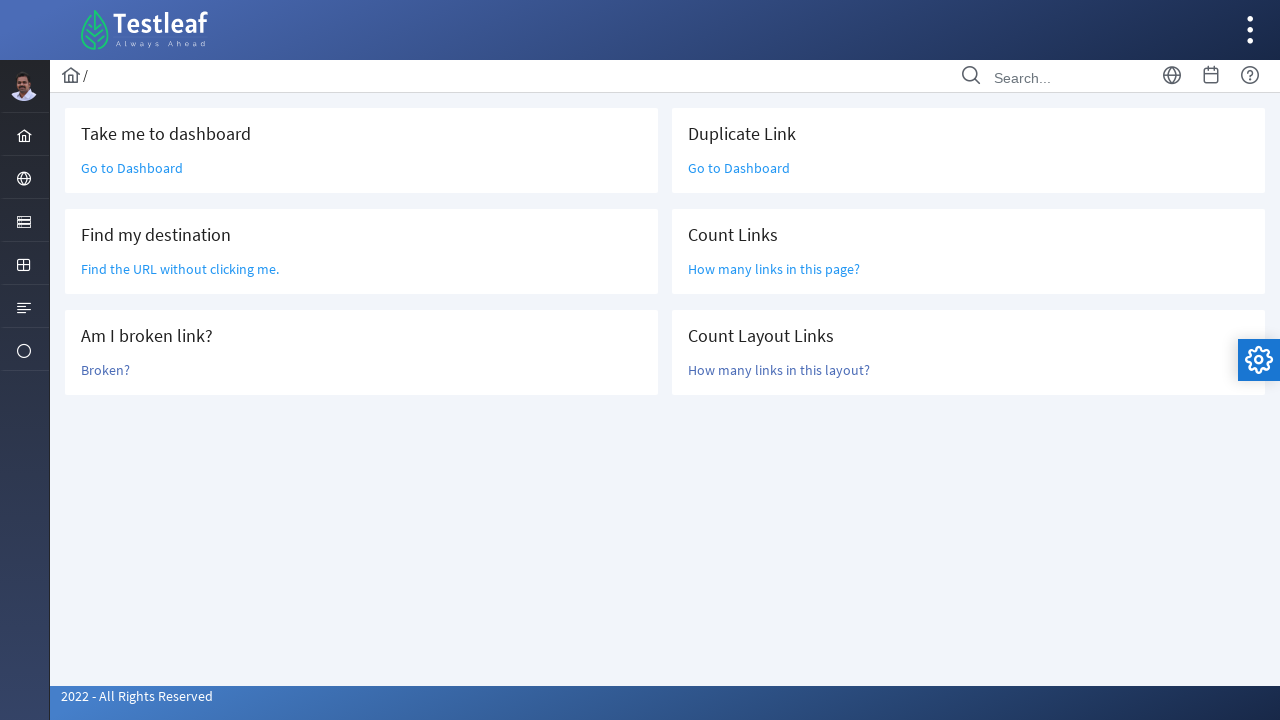

Clicked 'Go to Dashboard' link at (132, 168) on text=Go to Dashboard
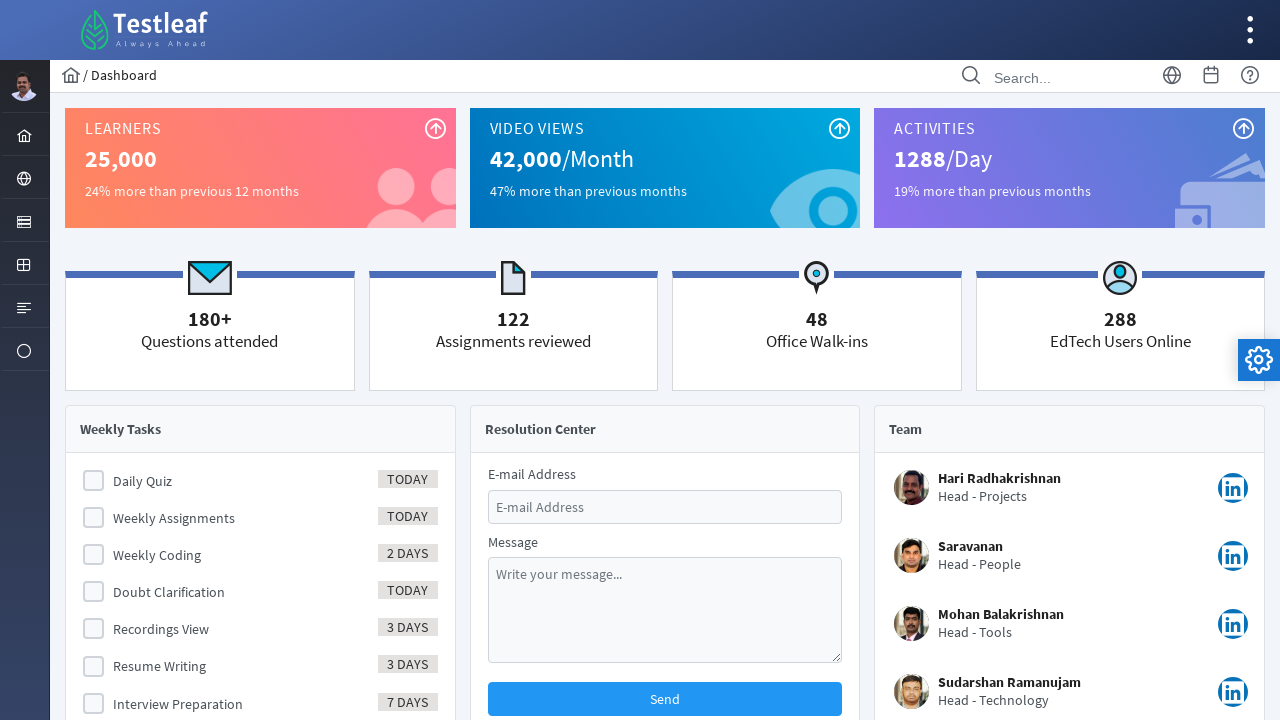

Navigated back from Dashboard
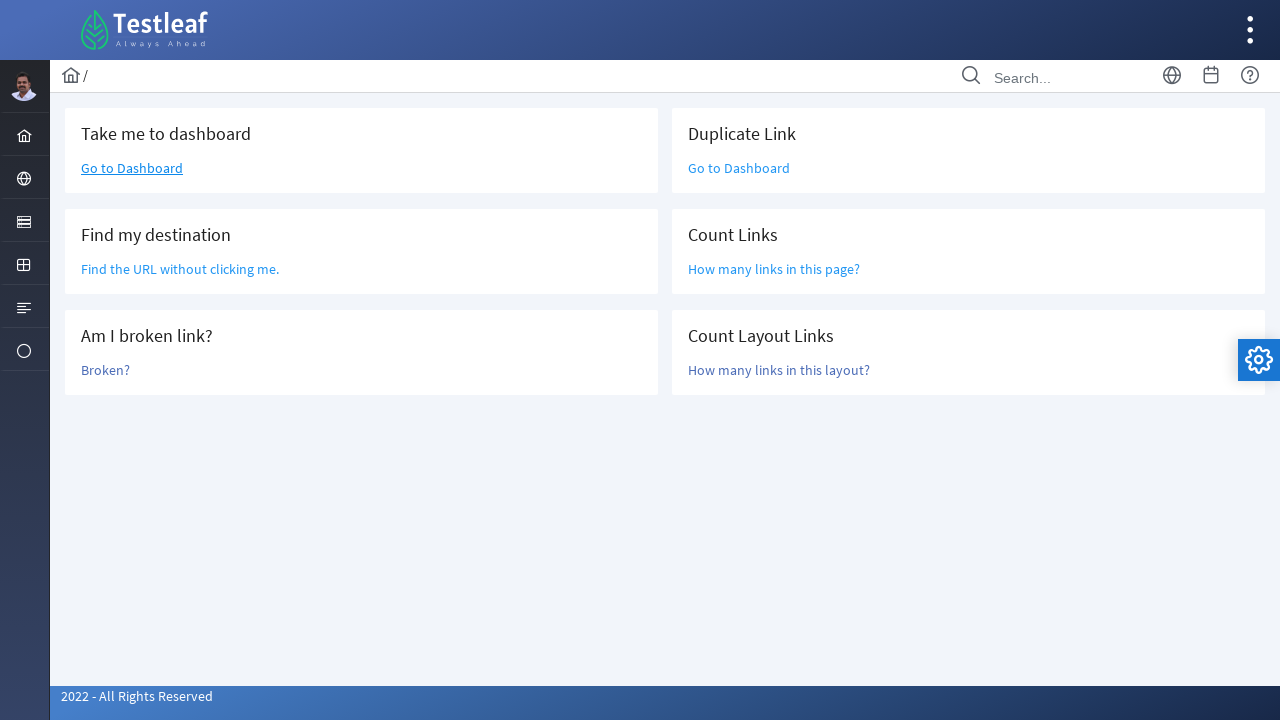

Retrieved destination link: None
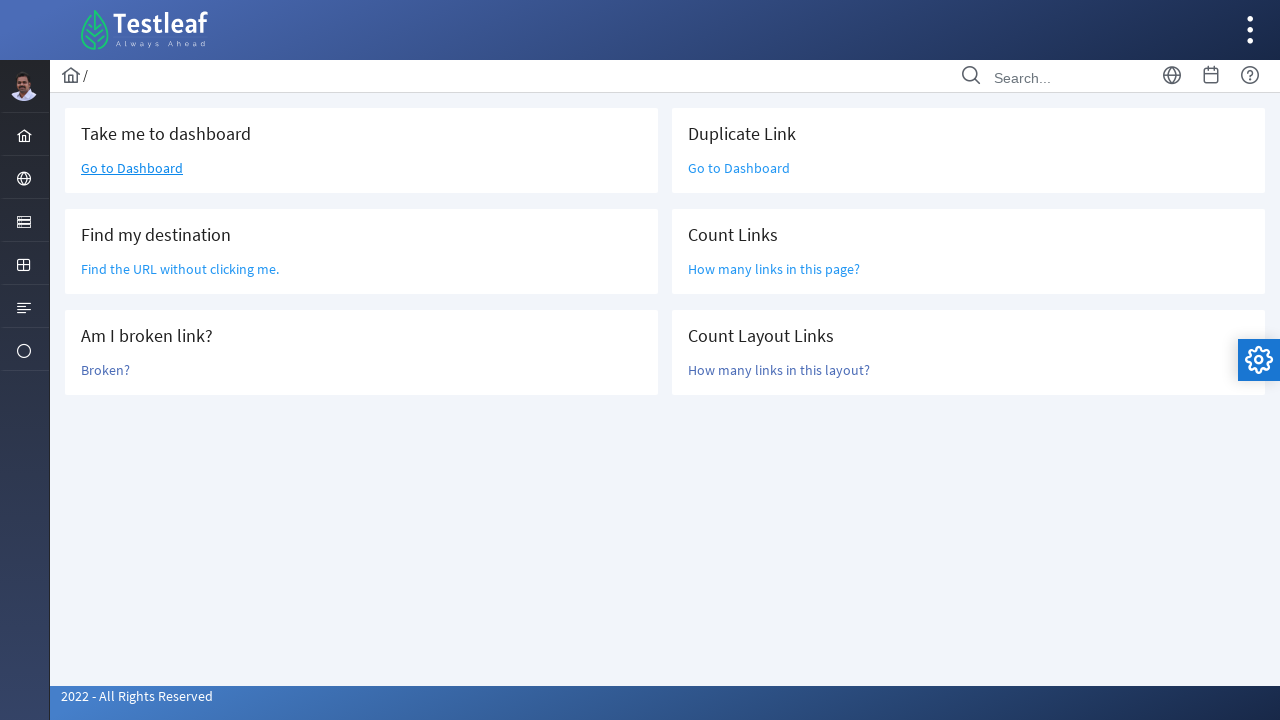

Clicked 'Broken Link' to test if it's broken at (362, 336) on text=Broken Link
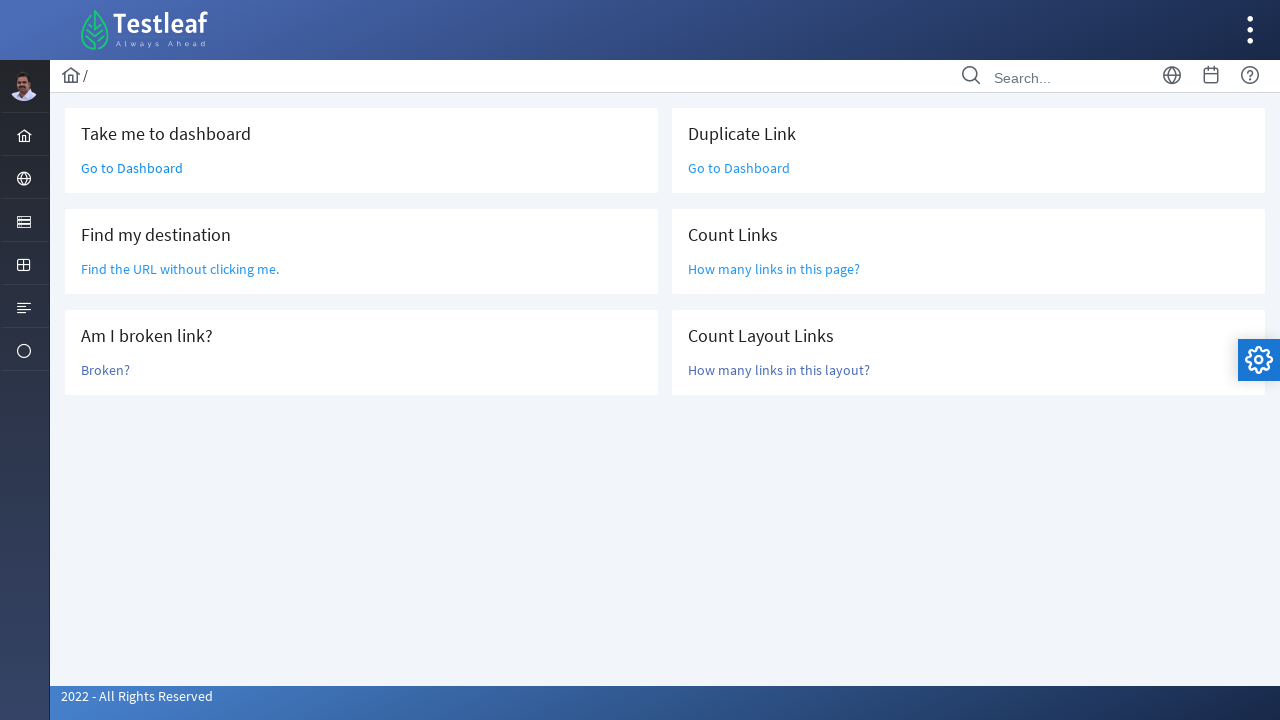

Retrieved page title: Link Components
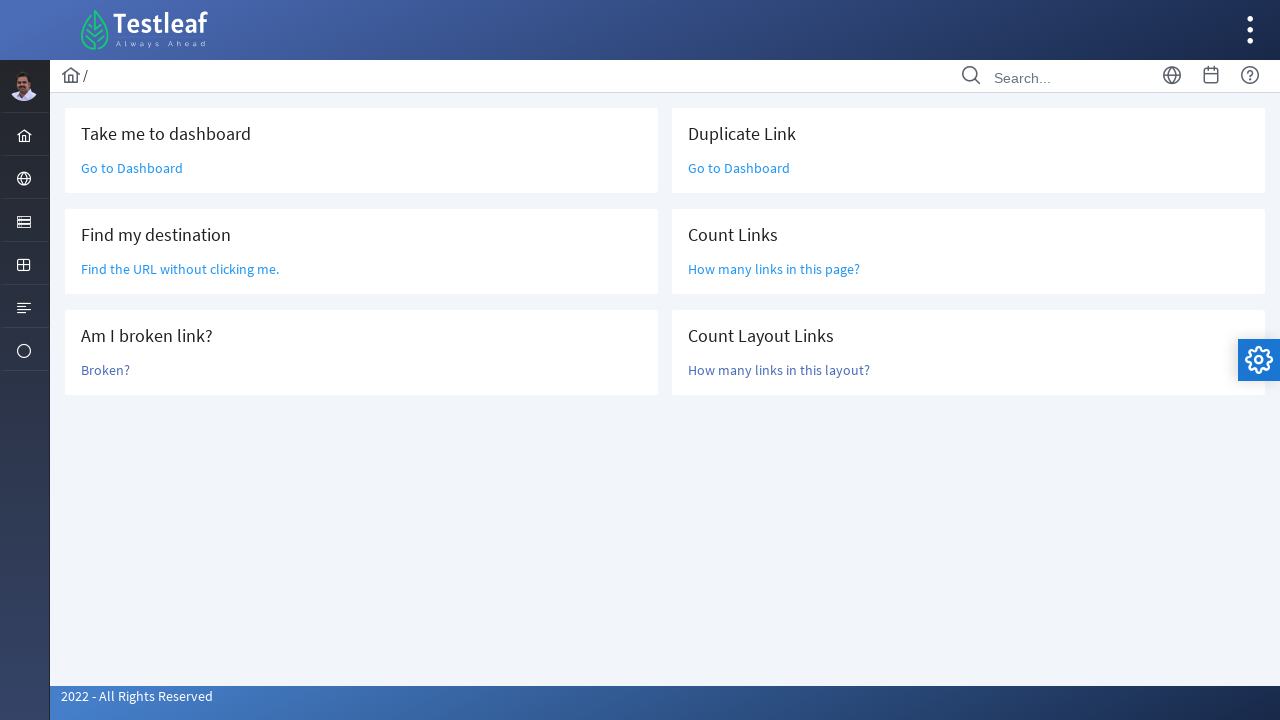

Navigated back from broken link page
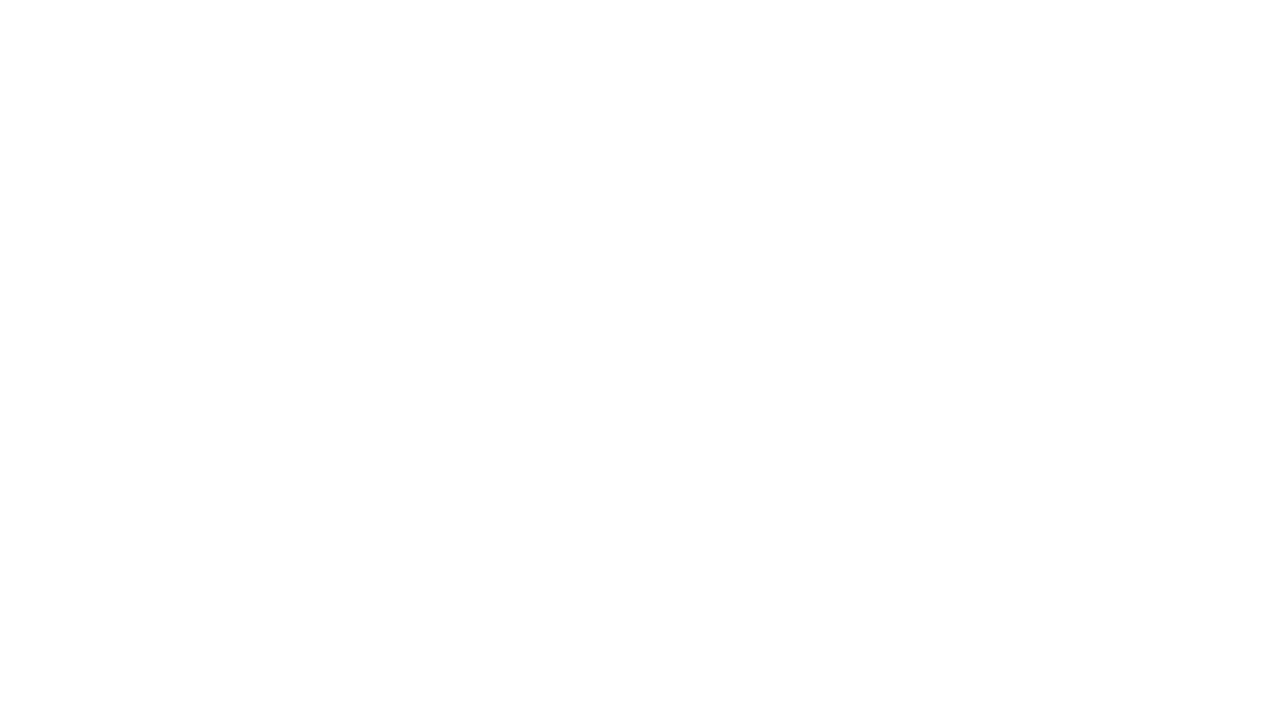

Counted all links on the page: 0 links found
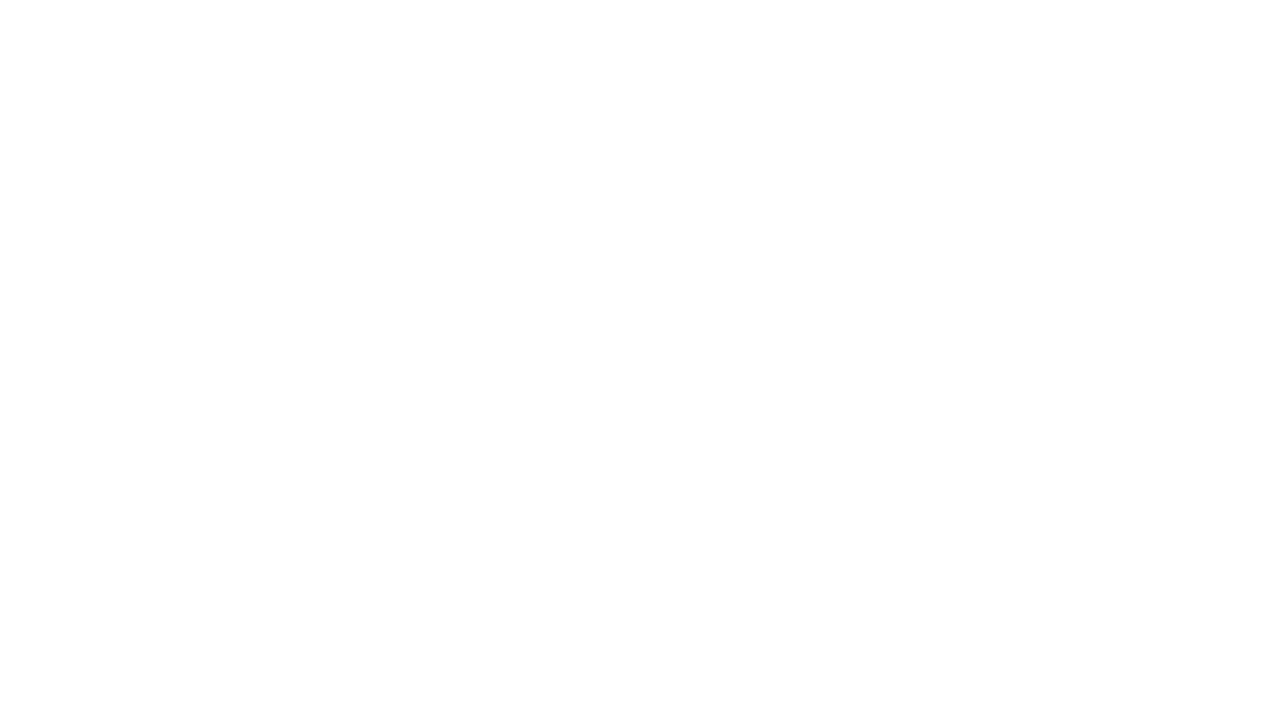

Counted layout links: 0 layout links found
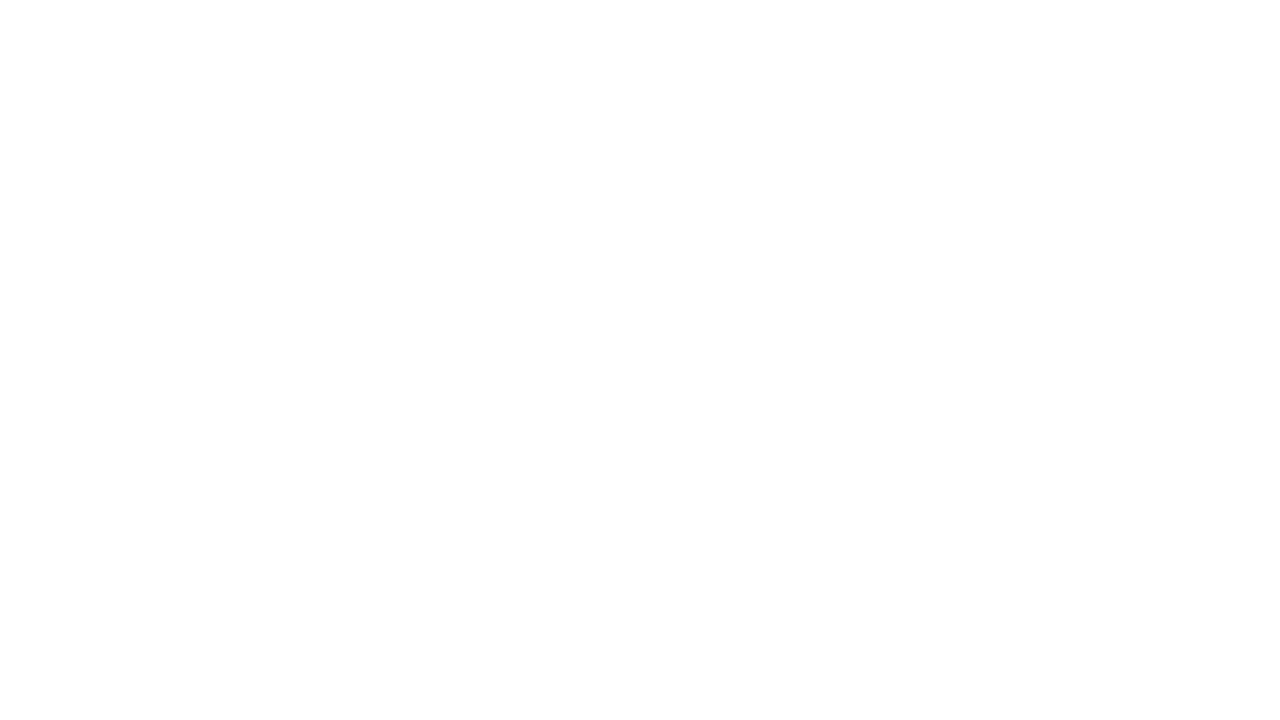

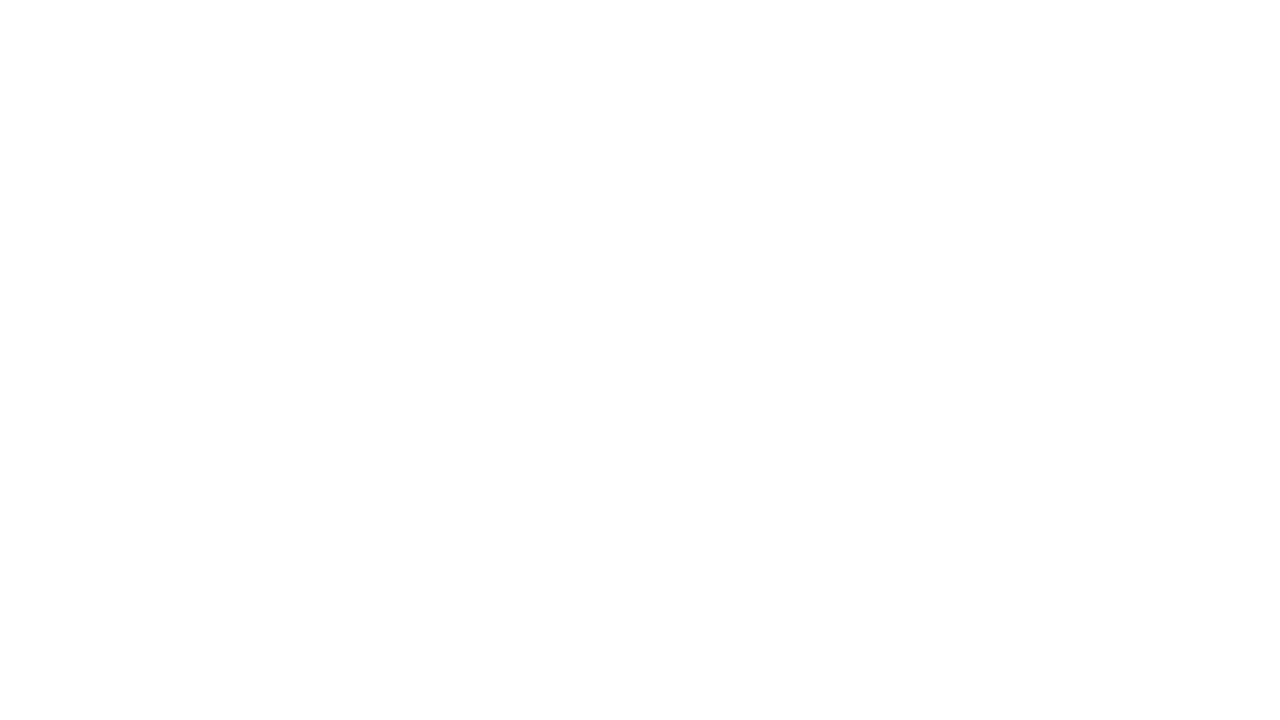